Interacts with checkboxes by checking their state and clicking them

Starting URL: https://artoftesting.com/samplesiteforselenium

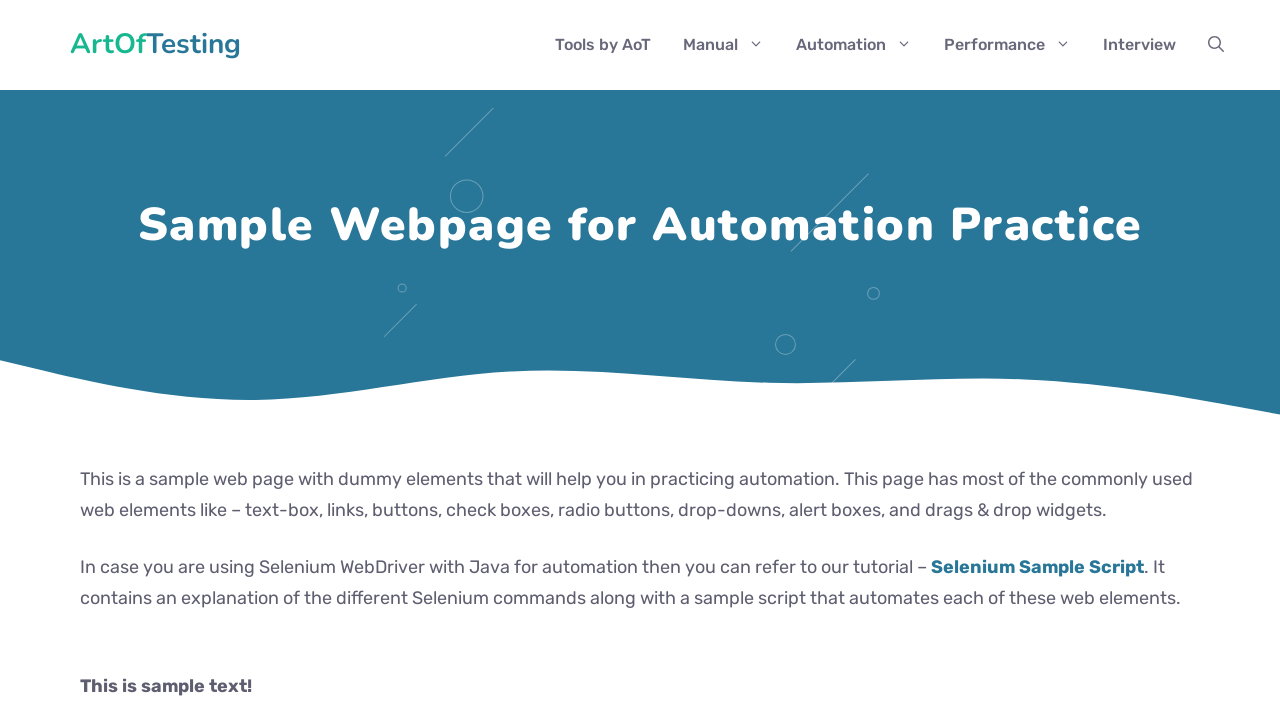

Located Automation checkbox element
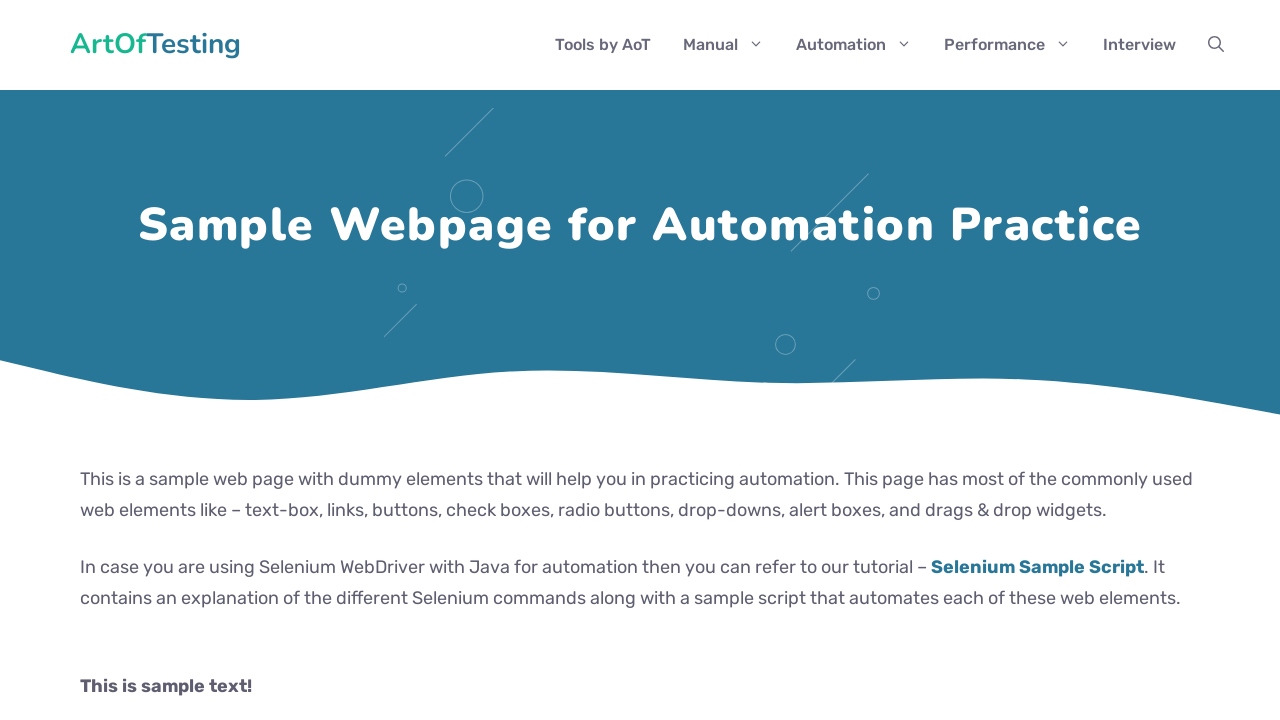

Located Performance checkbox element
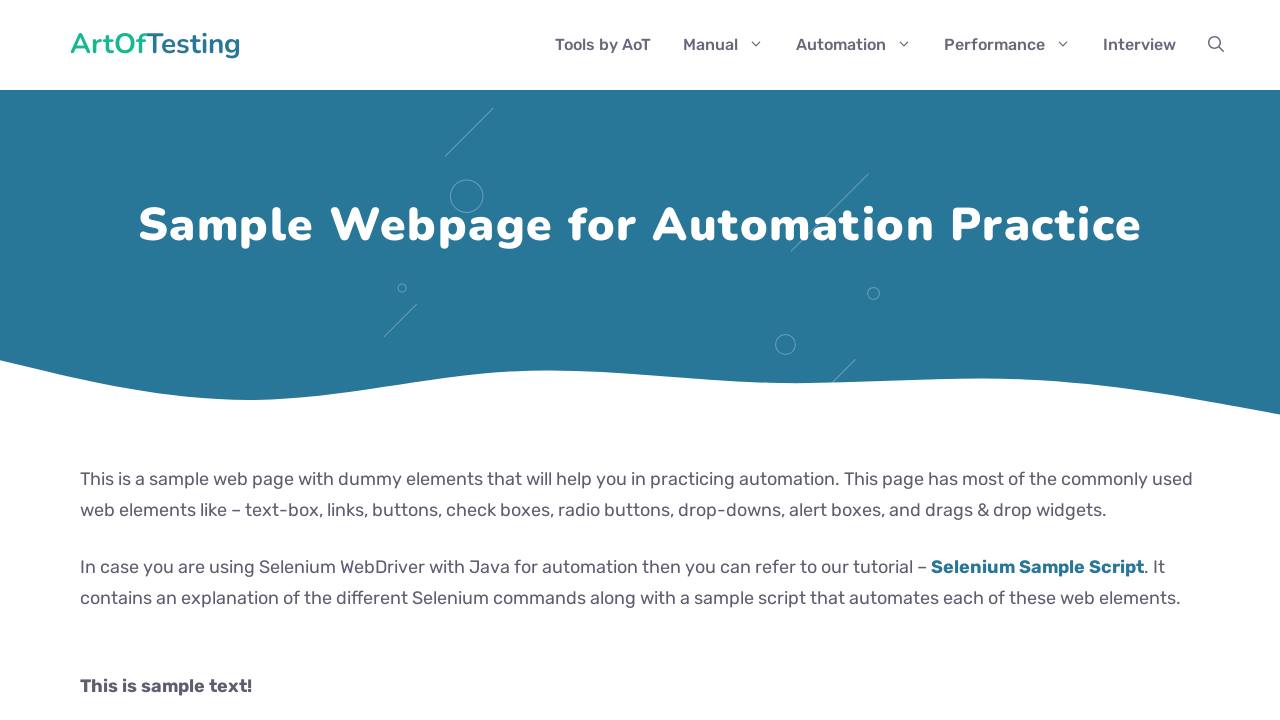

Verified Automation checkbox is enabled
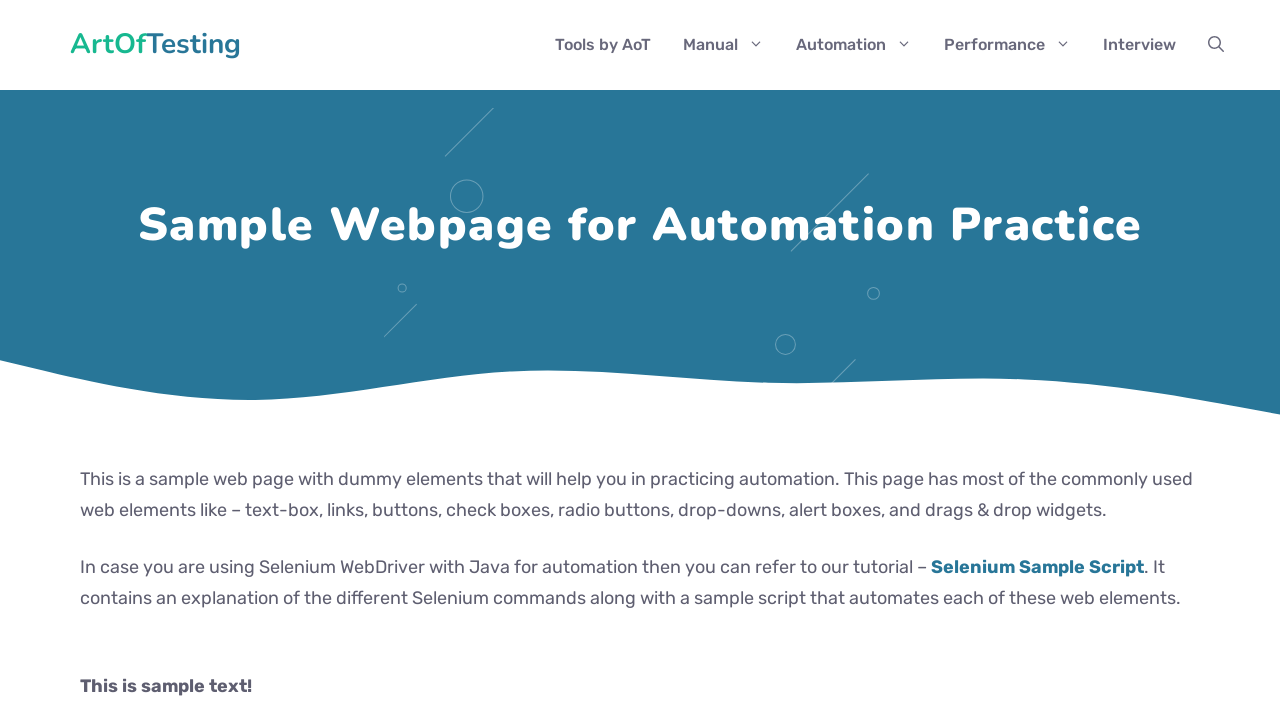

Clicked Automation checkbox to check it at (86, 360) on input[value='Automation']
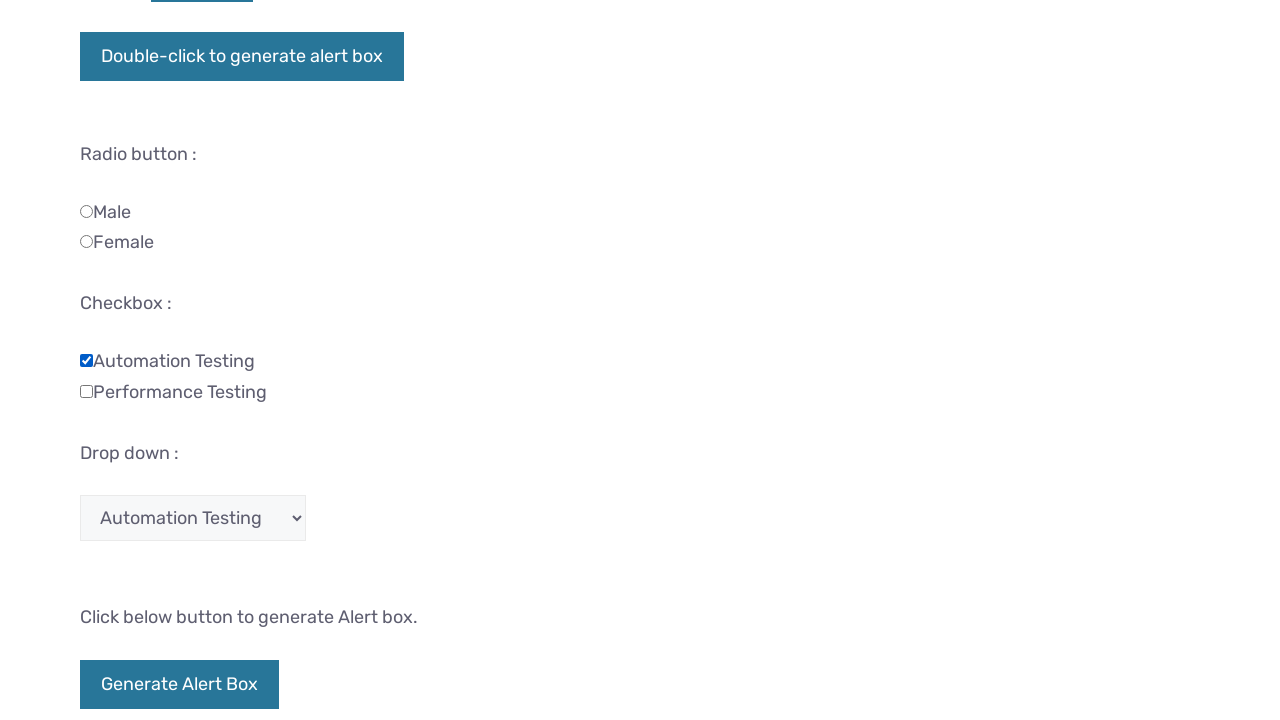

Verified Automation checkbox is checked
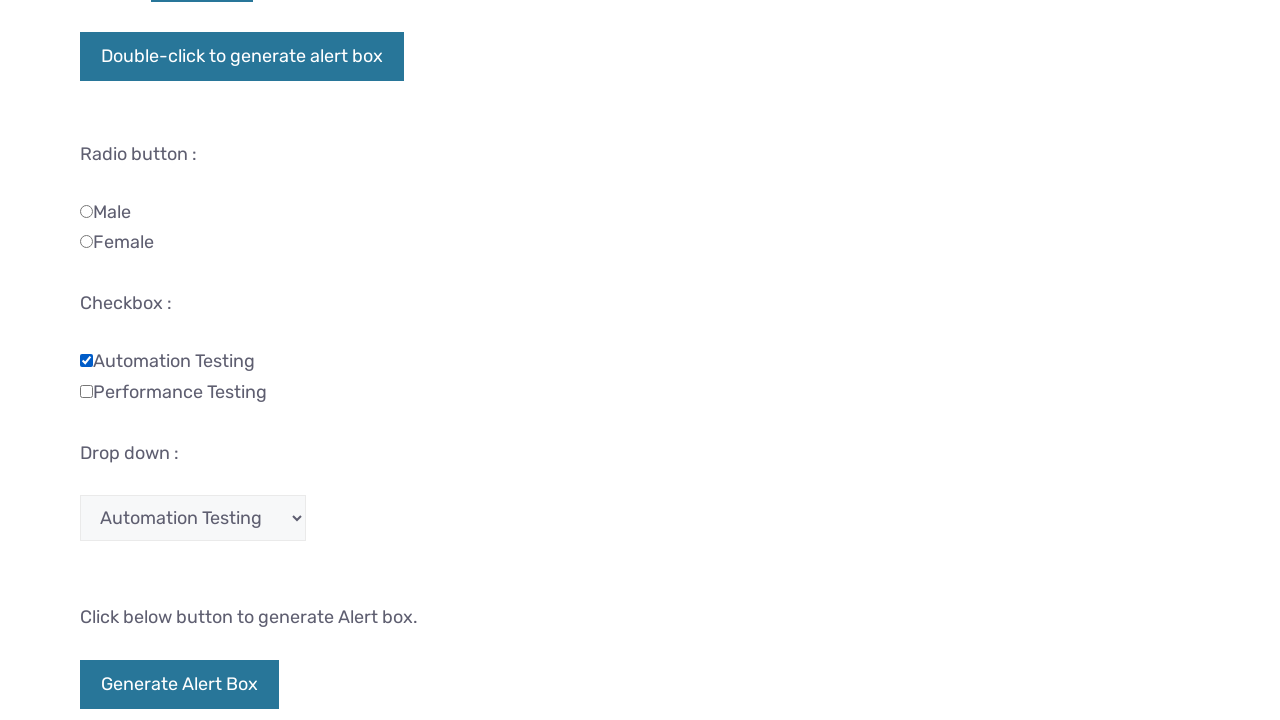

Clicked Performance checkbox to check it at (86, 391) on input[value='Performance']
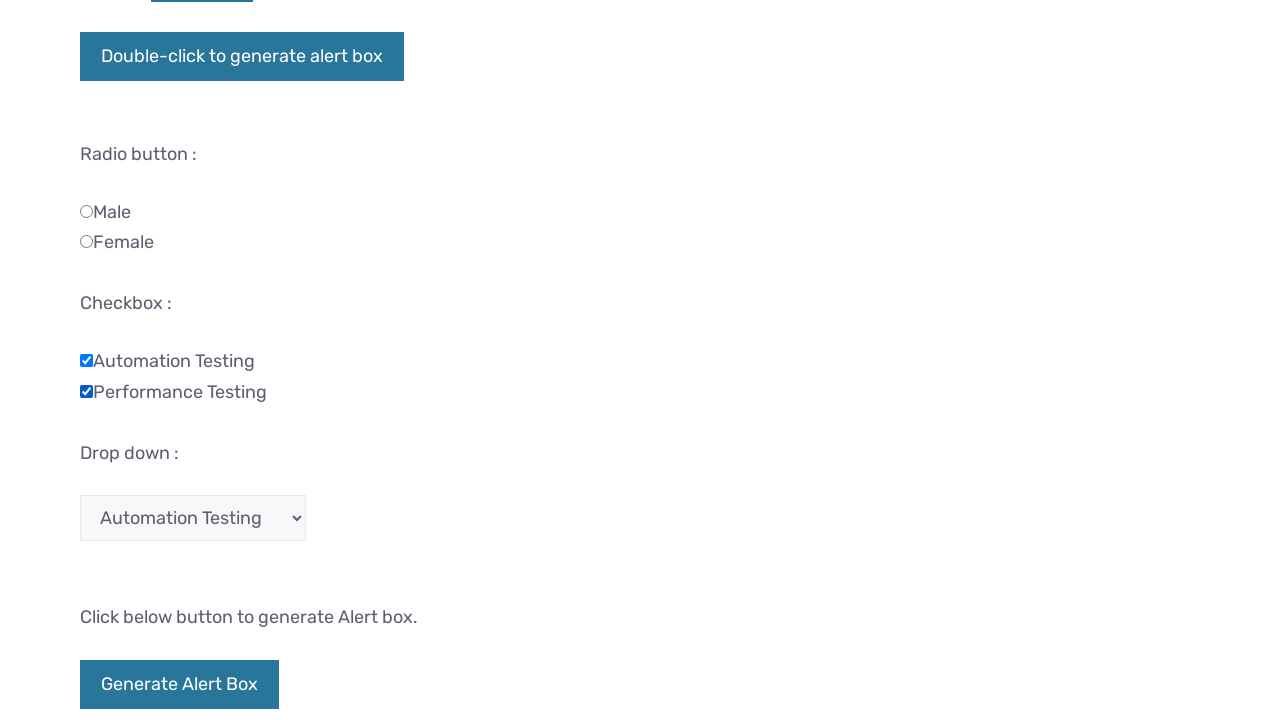

Clicked Automation checkbox to uncheck it at (86, 360) on input[value='Automation']
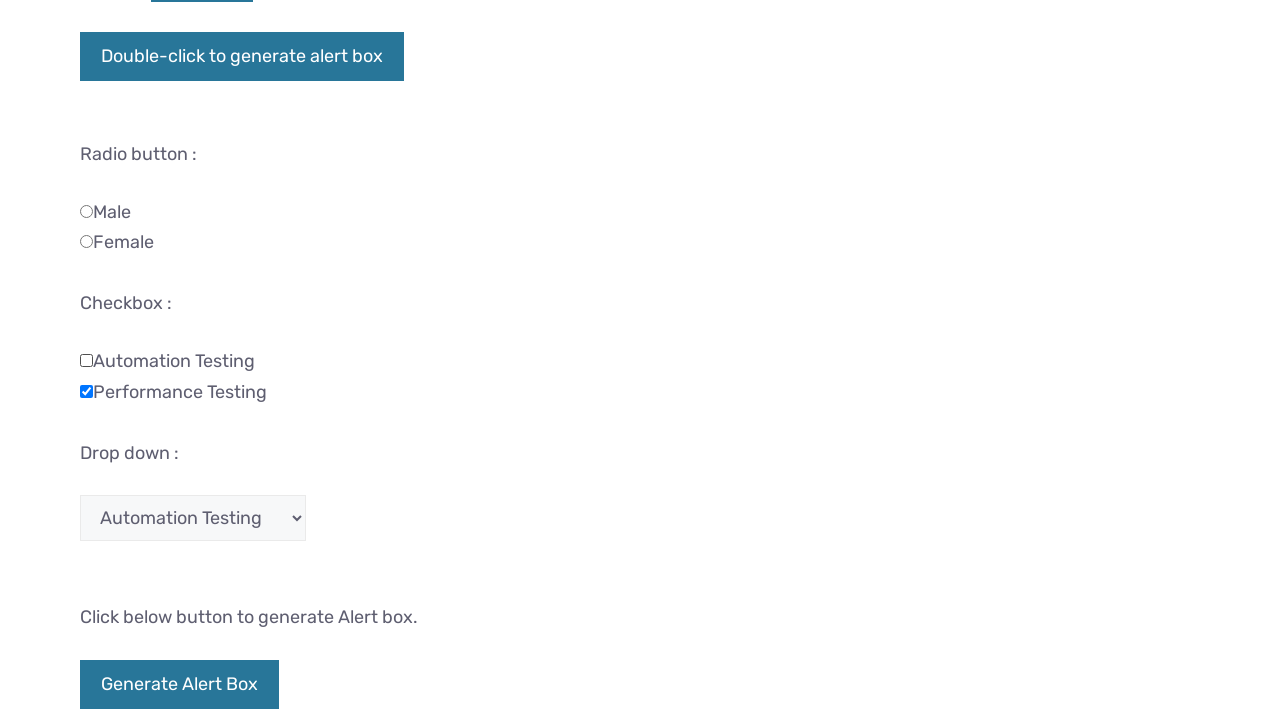

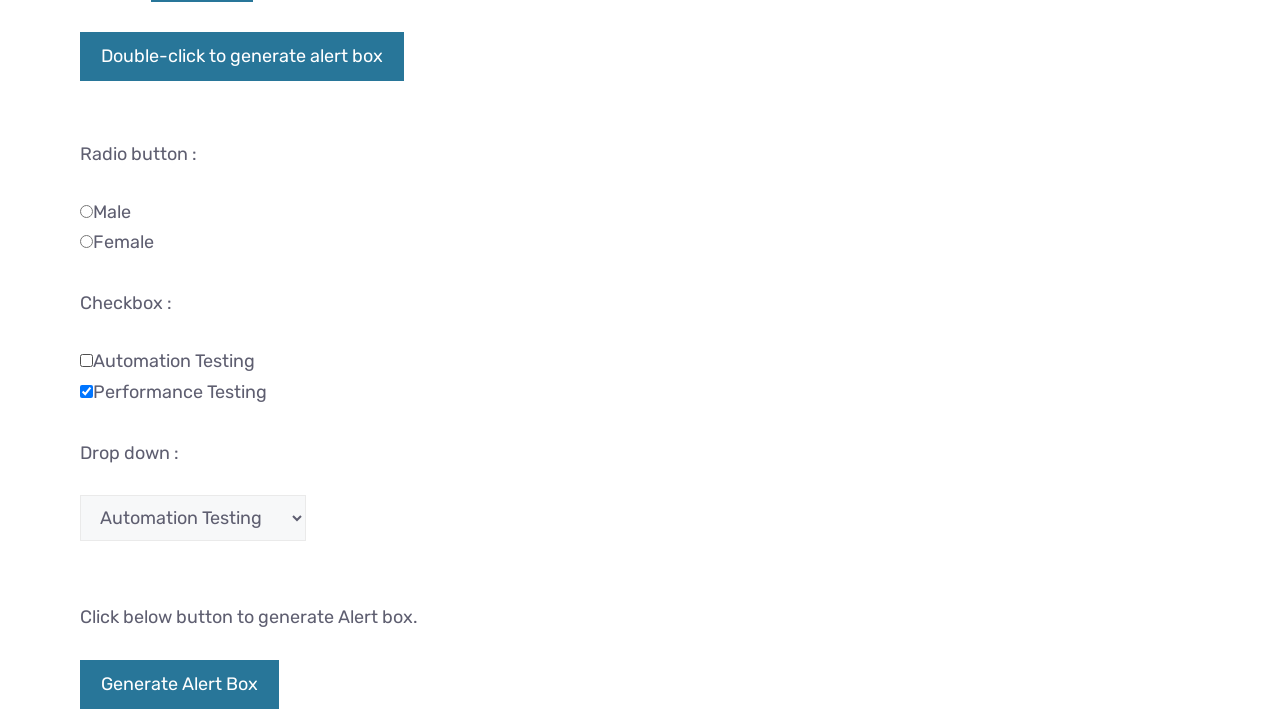